Tests multiple window handling by clicking a link that opens a new window, switching to the new window to read content, then switching back to the parent window

Starting URL: https://the-internet.herokuapp.com/

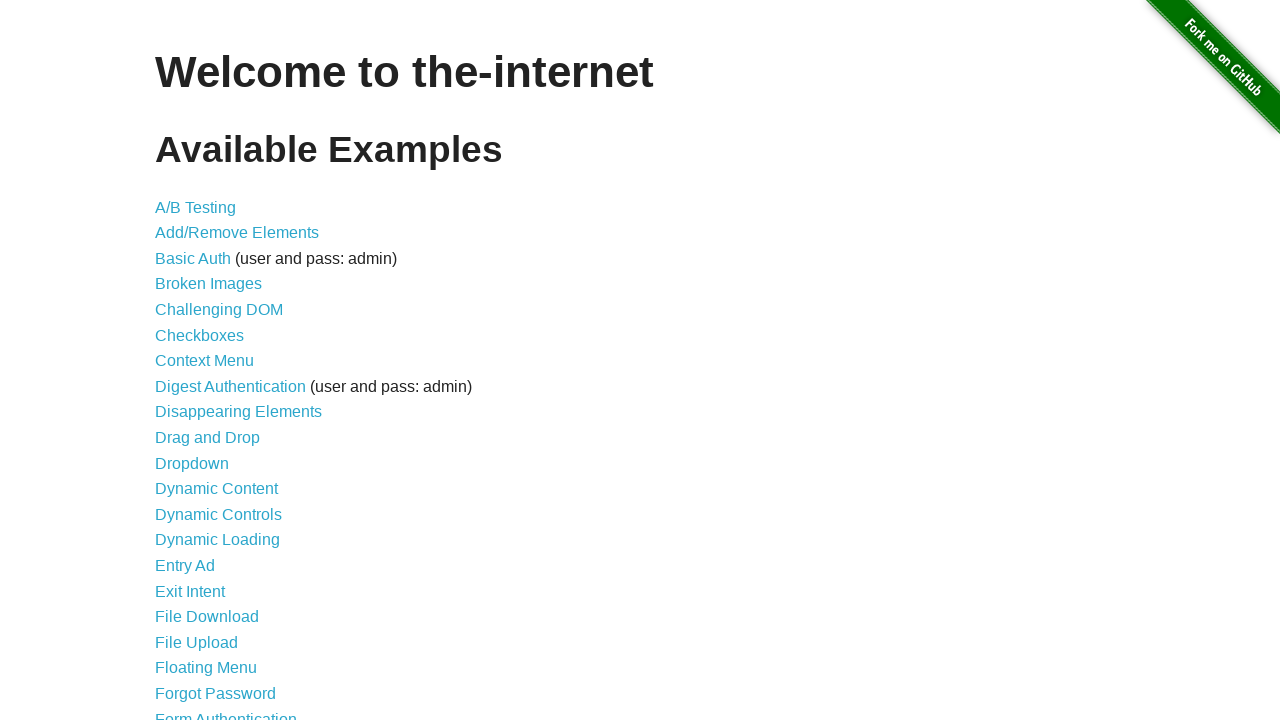

Clicked 'Multiple Windows' link to navigate to window handling test page at (218, 369) on xpath=//a[text()='Multiple Windows']
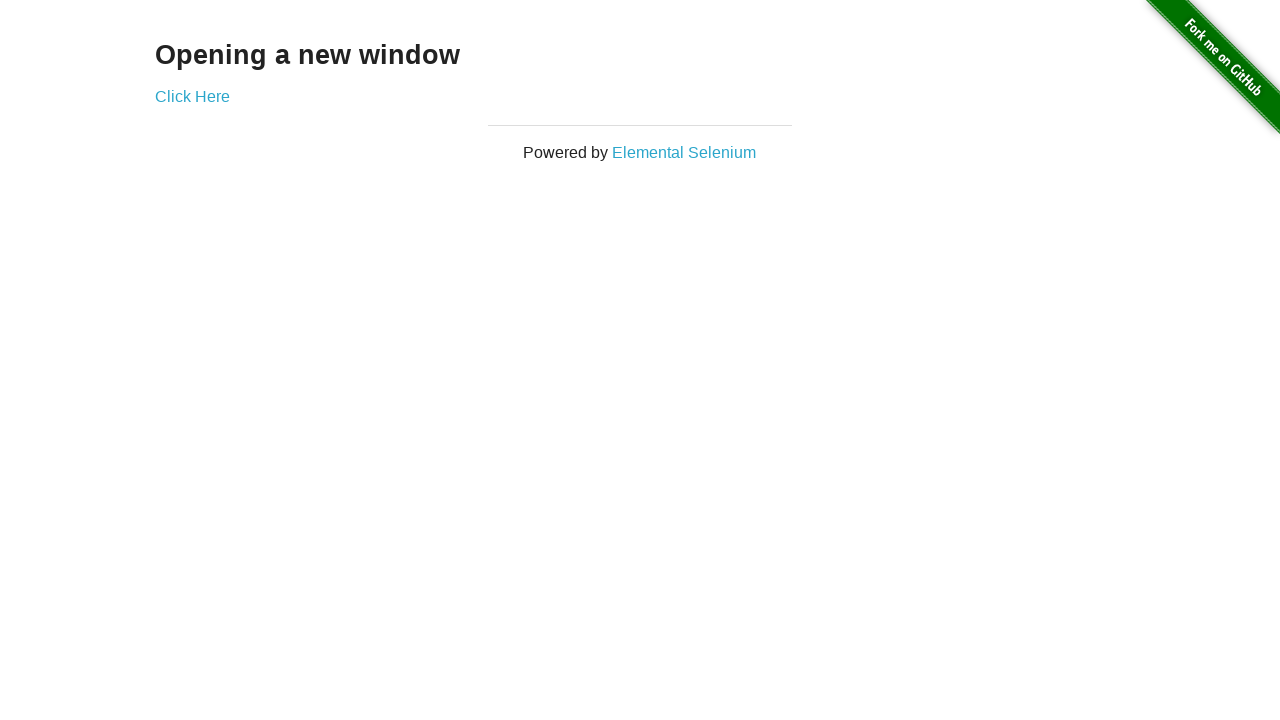

Clicked 'Click Here' link to open new window at (192, 96) on xpath=//a[text()='Click Here']
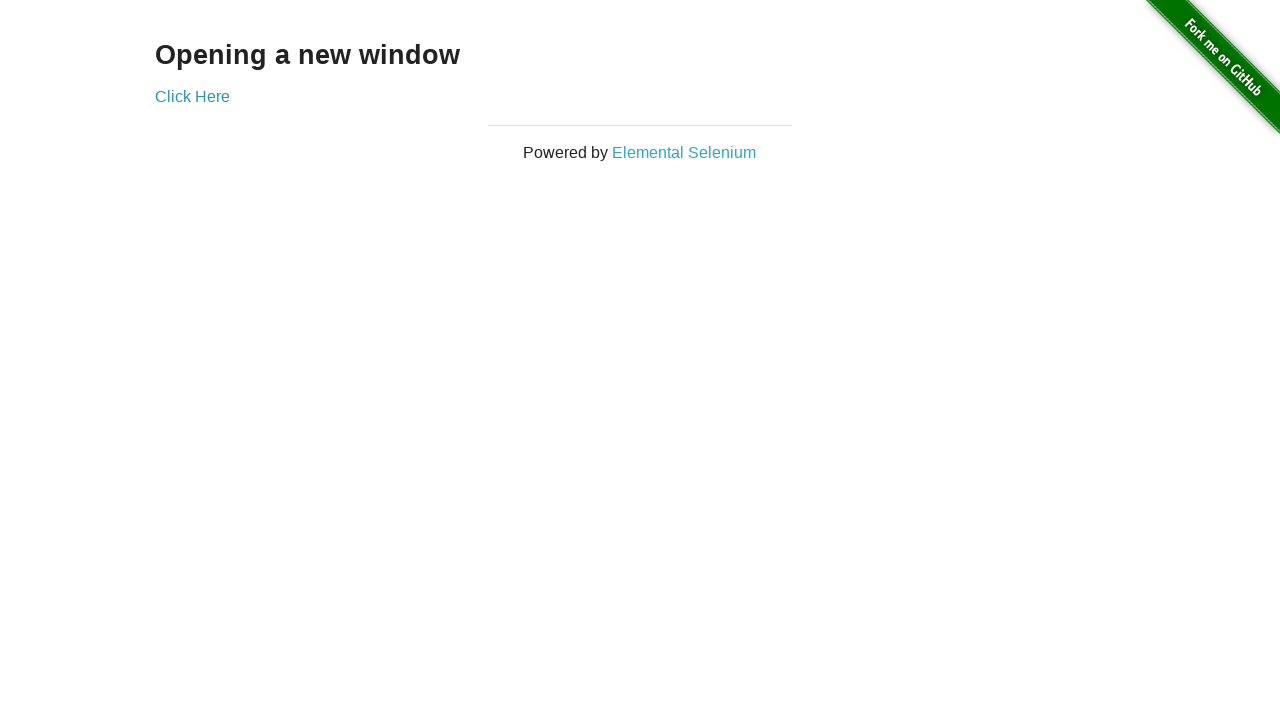

Switched to new child window
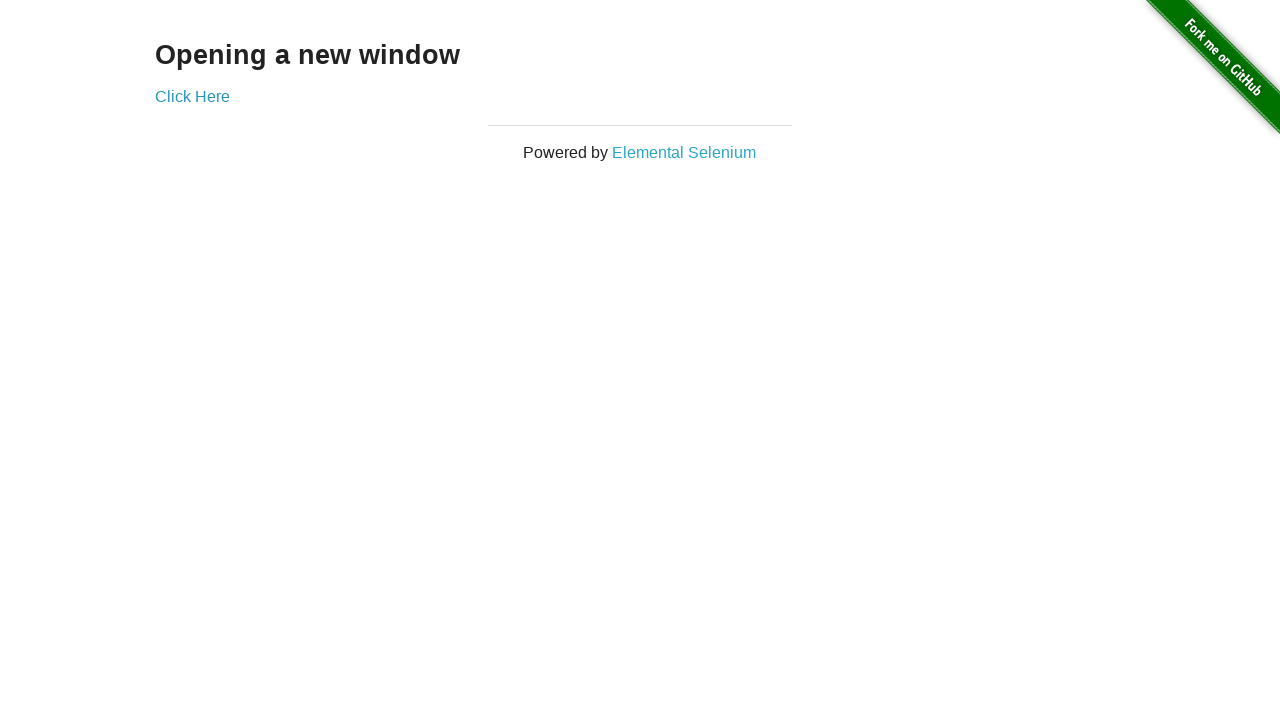

New window content loaded and example div is visible
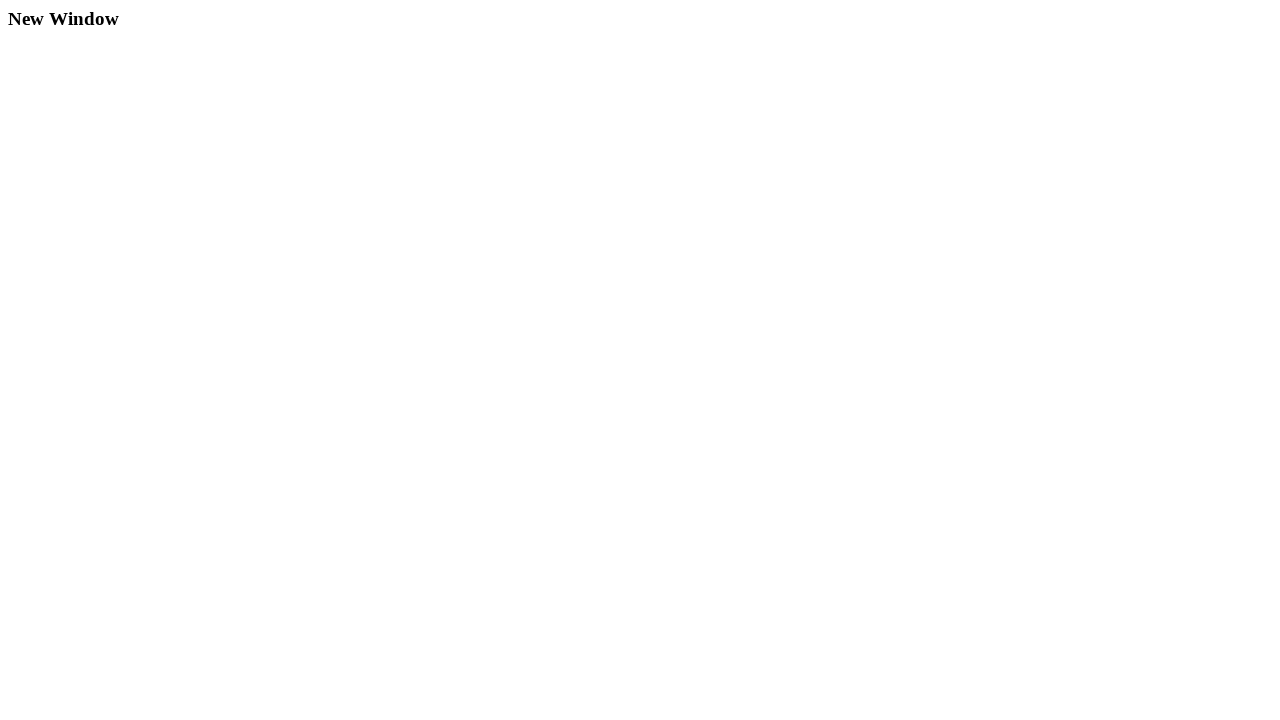

Switched back to parent window and verified h3 header is visible
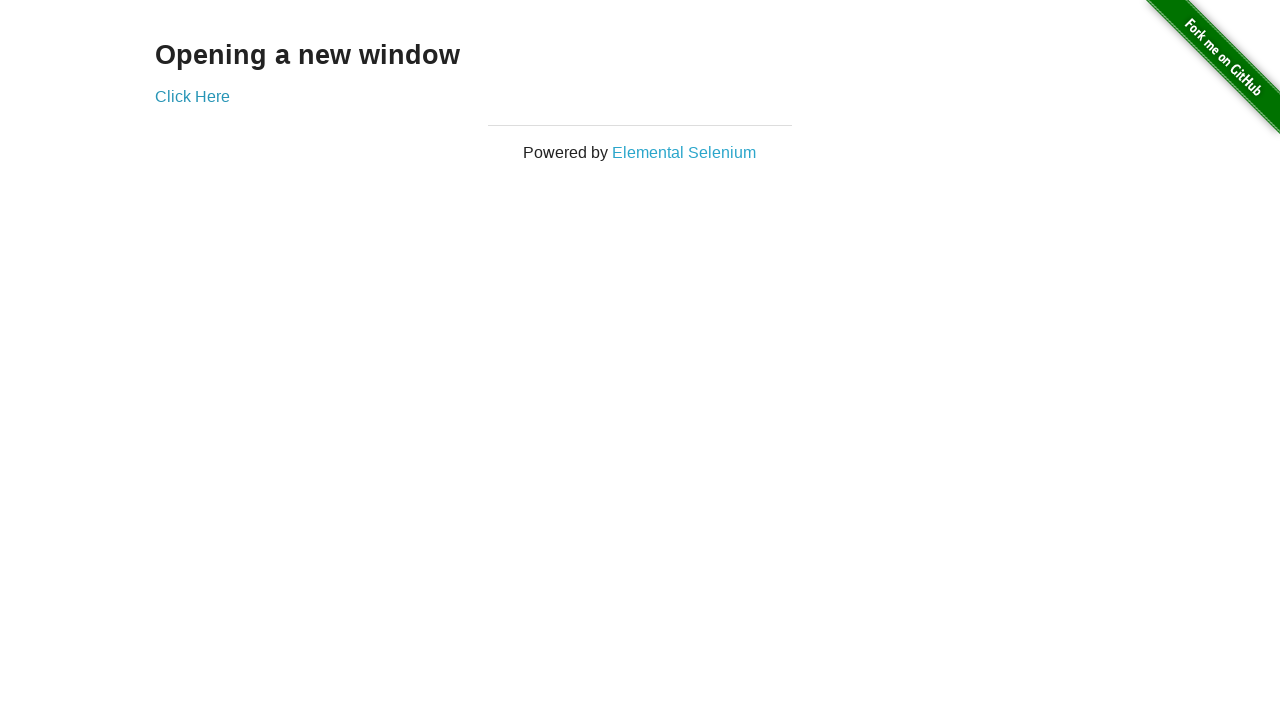

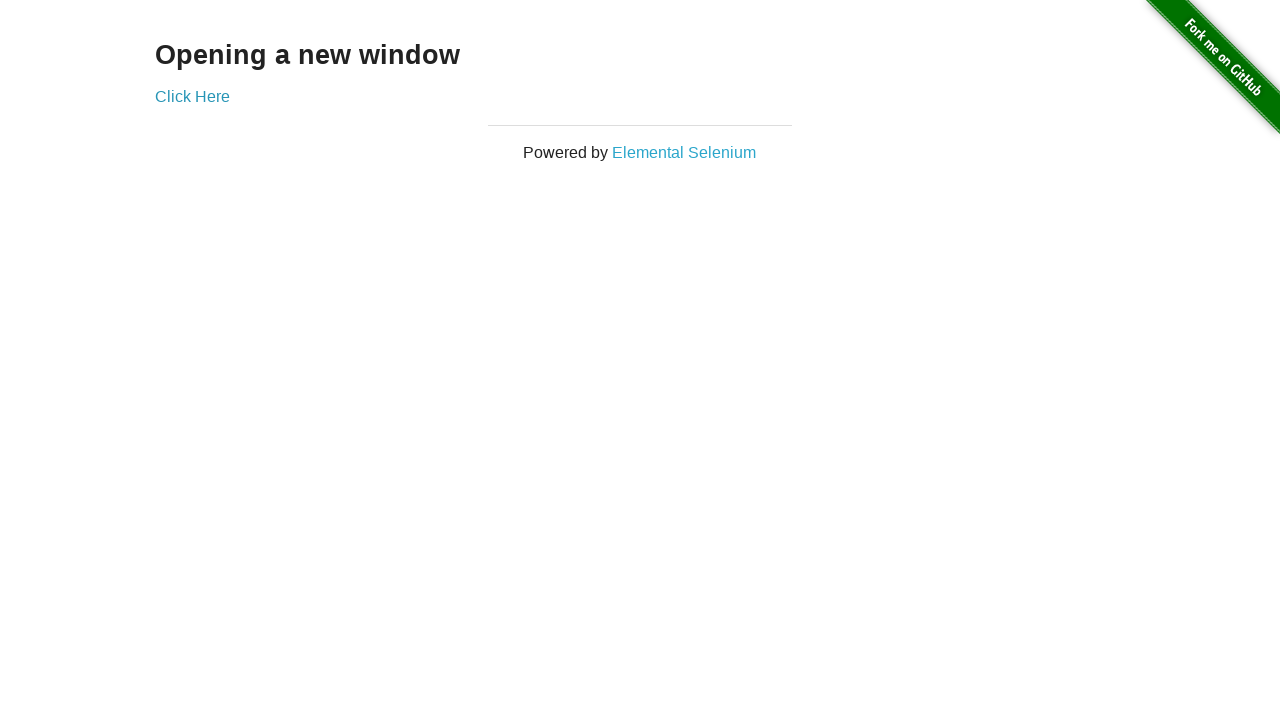